Tests XPath locator by filling the email field in the review form

Starting URL: https://keybooks.ro/shop/a-banquet-of-mouse/

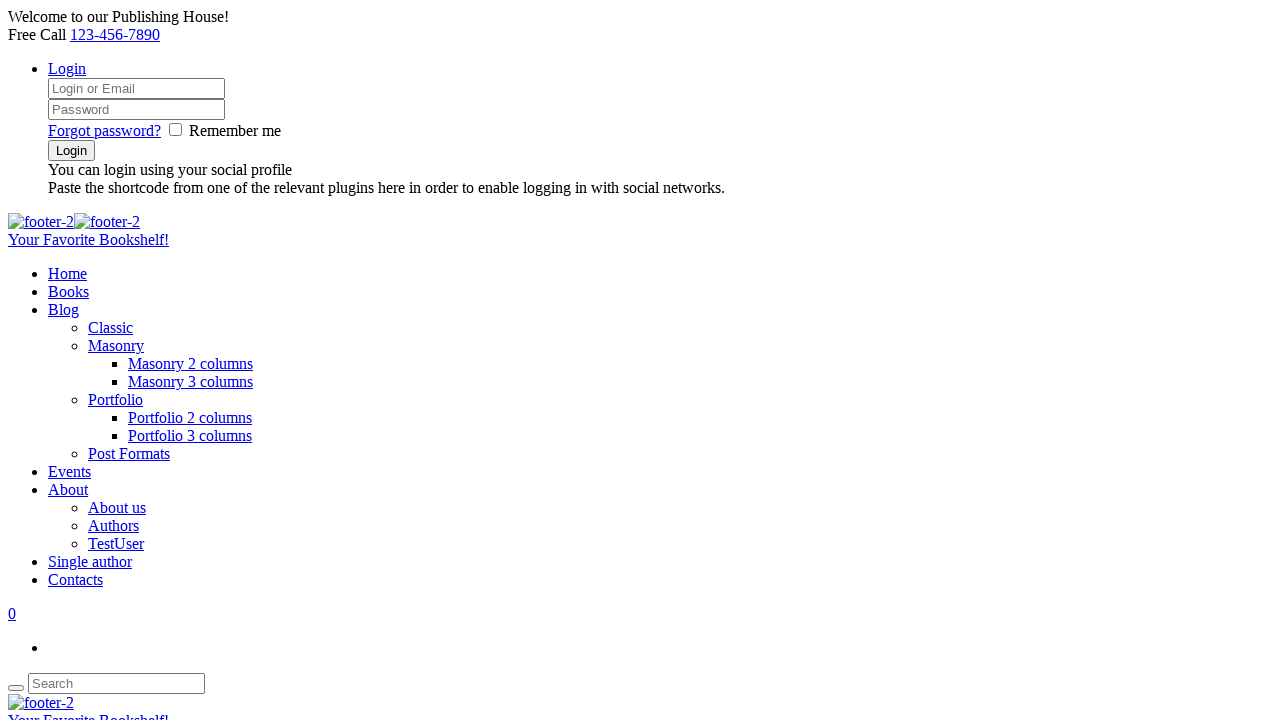

Clicked on reviews tab at (660, 361) on #tab-title-reviews
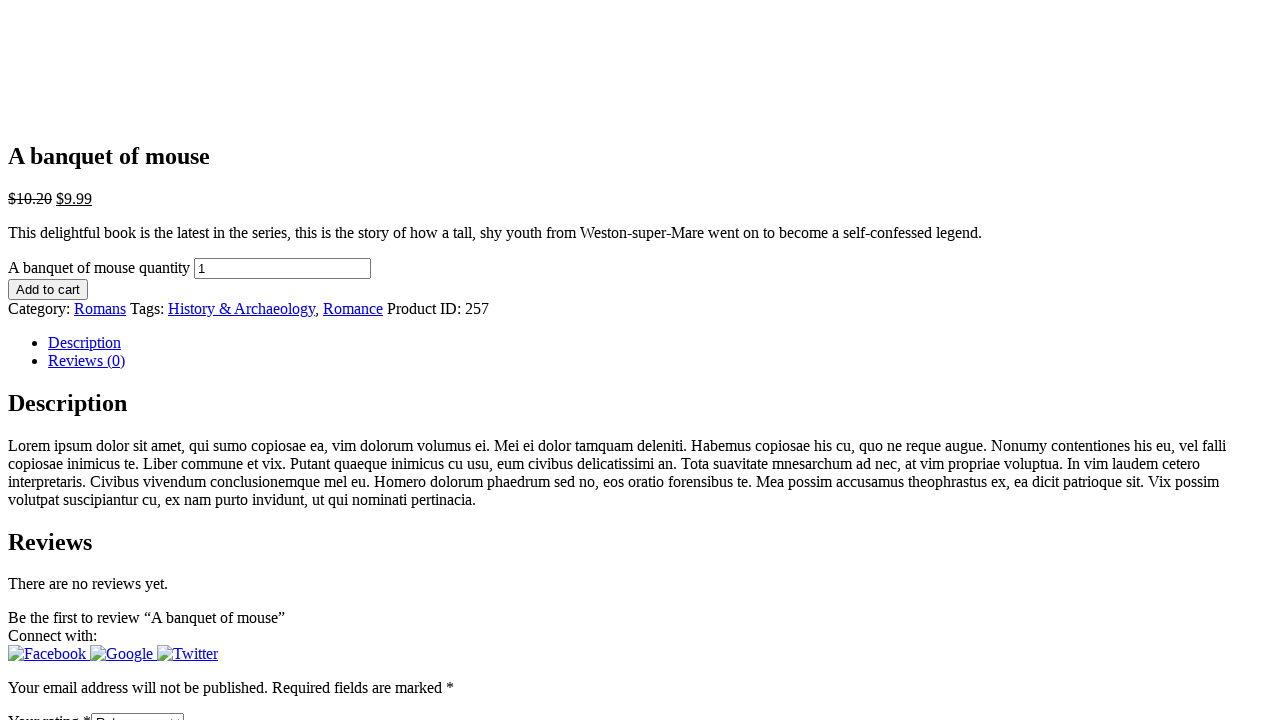

Filled email field with 'test@test.com' using XPath locator on xpath=//input[@type='email']
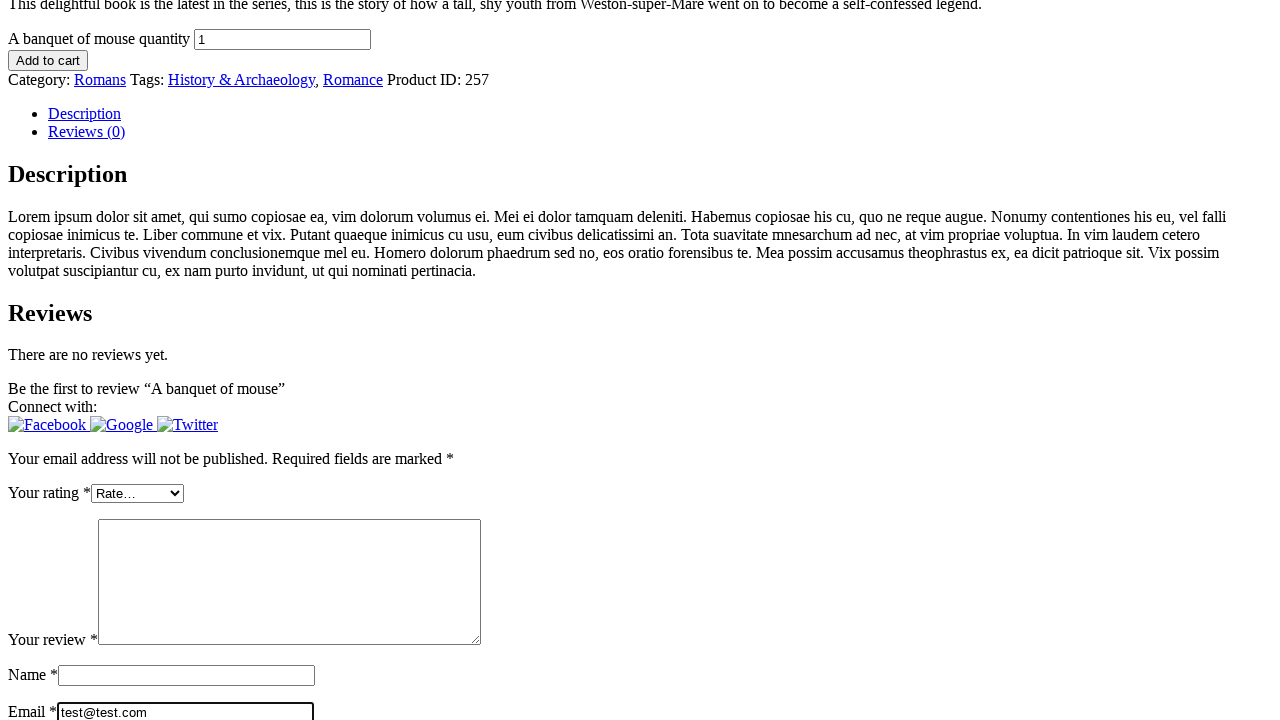

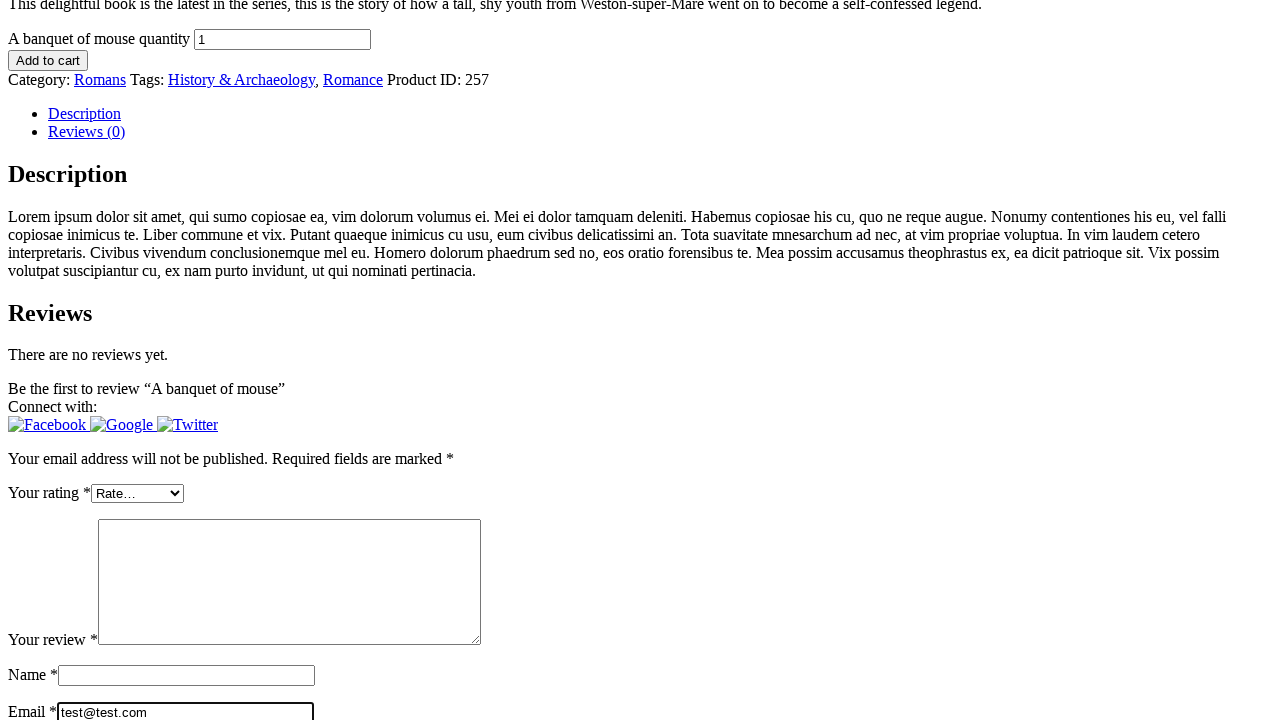